Tests various checkbox interactions on a demo page including basic checkboxes, toggle switches, and multi-select dropdown checkboxes

Starting URL: https://www.leafground.com/checkbox.xhtml

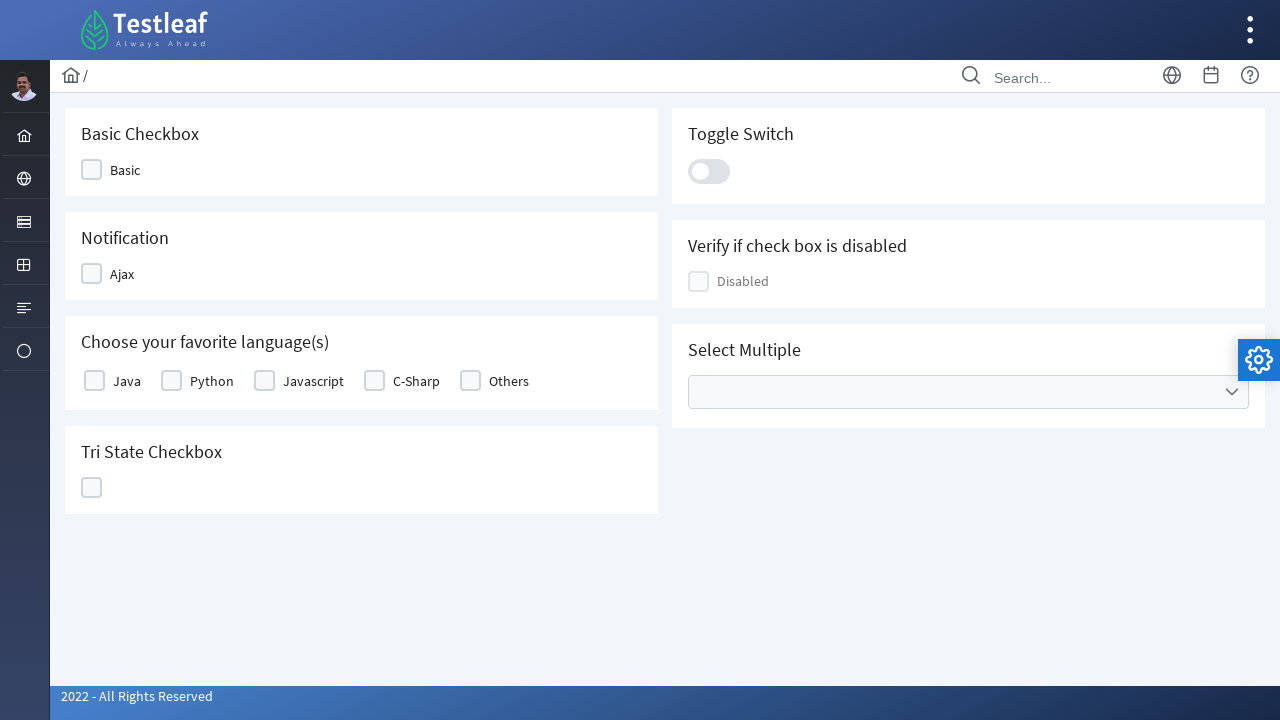

Clicked first checkbox at (92, 170) on (//div[@class='ui-chkbox-box ui-widget ui-corner-all ui-state-default'])[1]
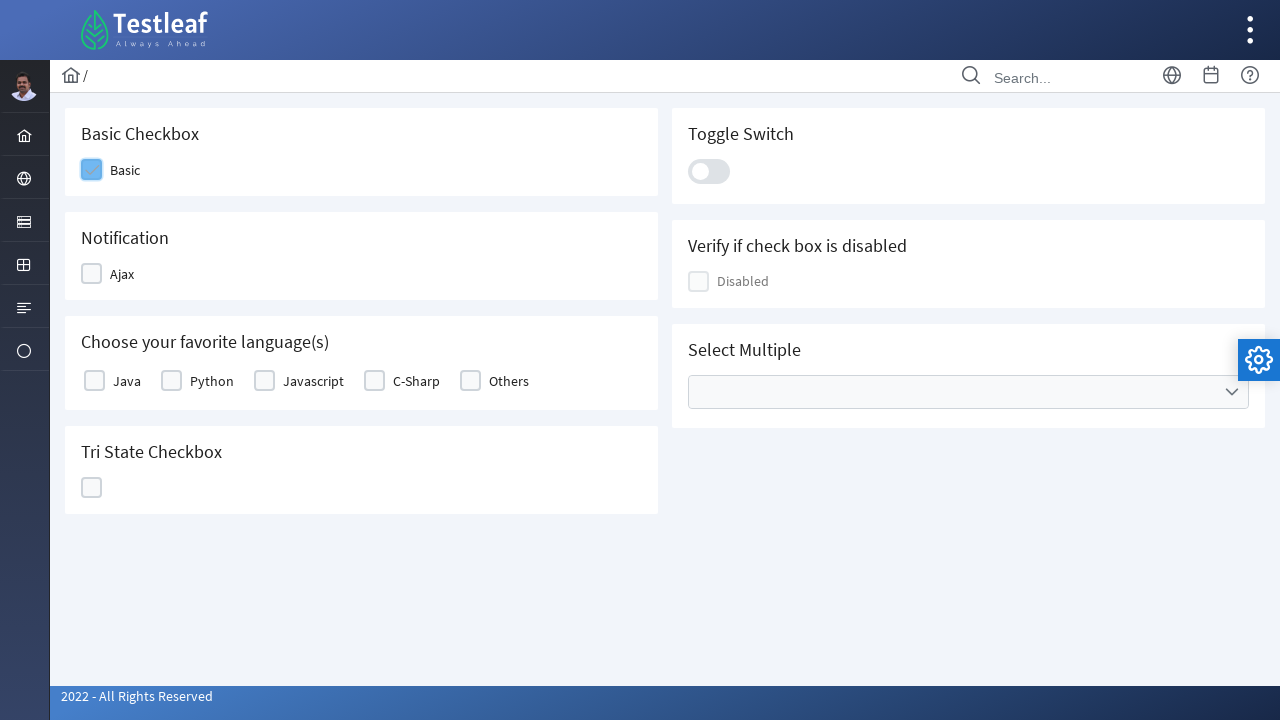

Clicked Ajax checkbox at (122, 274) on xpath=//span[text()='Ajax']
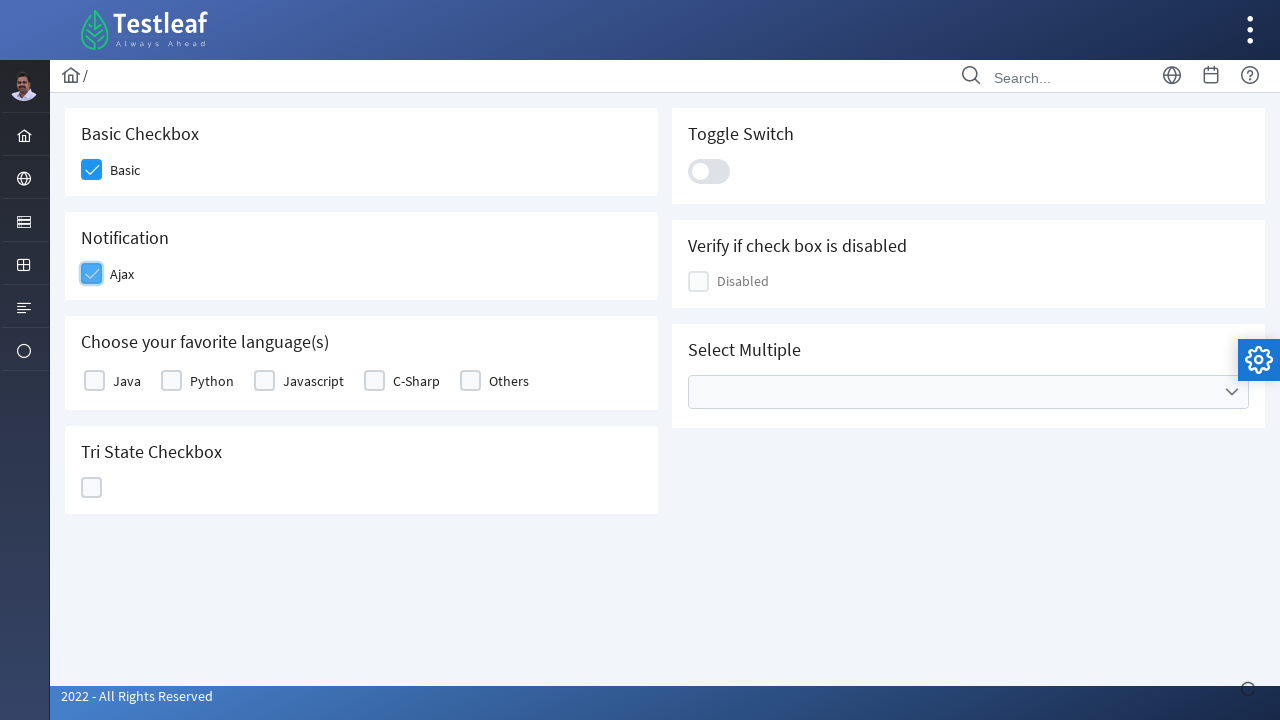

Clicked Python checkbox at (212, 381) on xpath=//label[text()='Python']
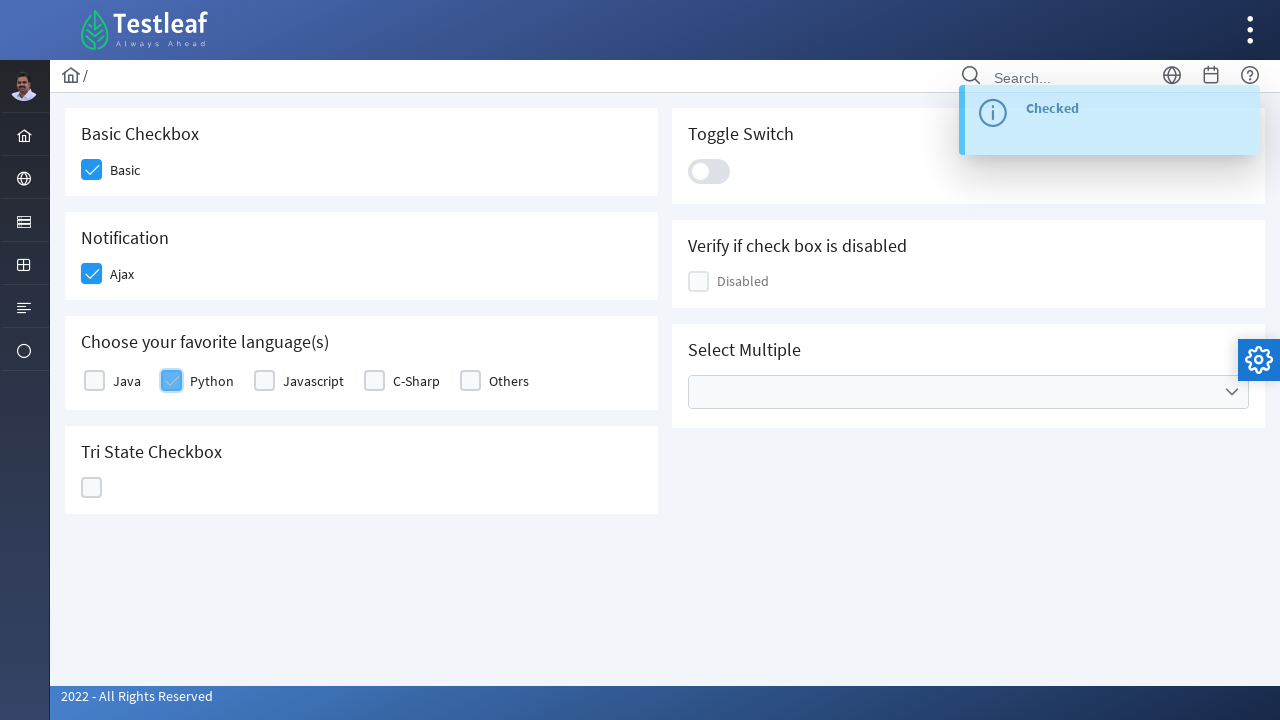

Clicked toggle switch at (709, 171) on .ui-toggleswitch-slider
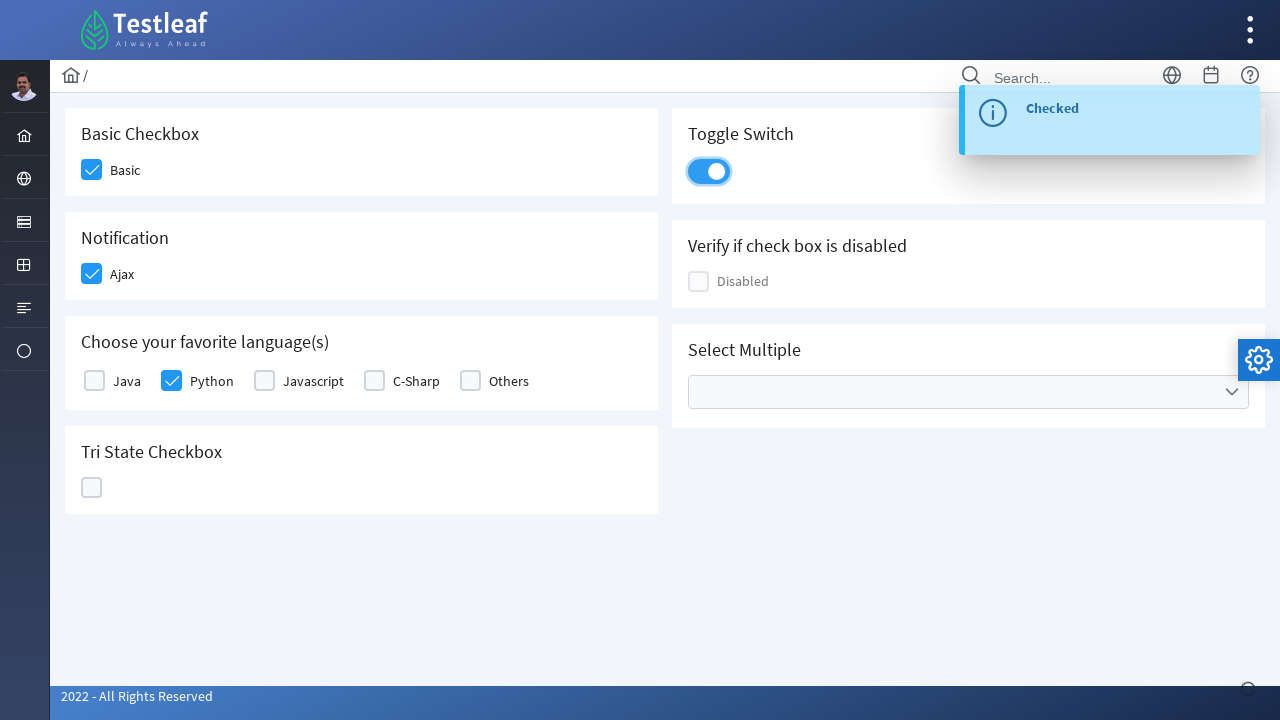

Verified checkbox is enabled: True
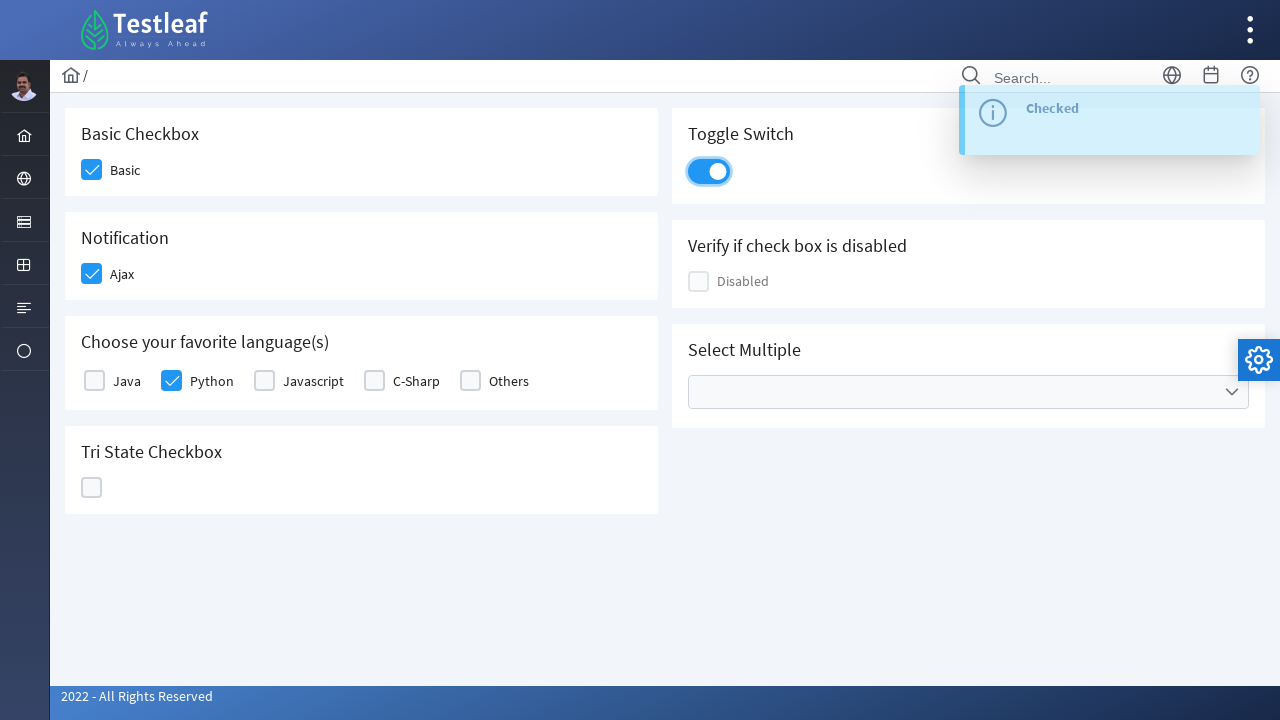

Opened multi-select dropdown at (968, 392) on xpath=//div[@aria-haspopup='listbox']
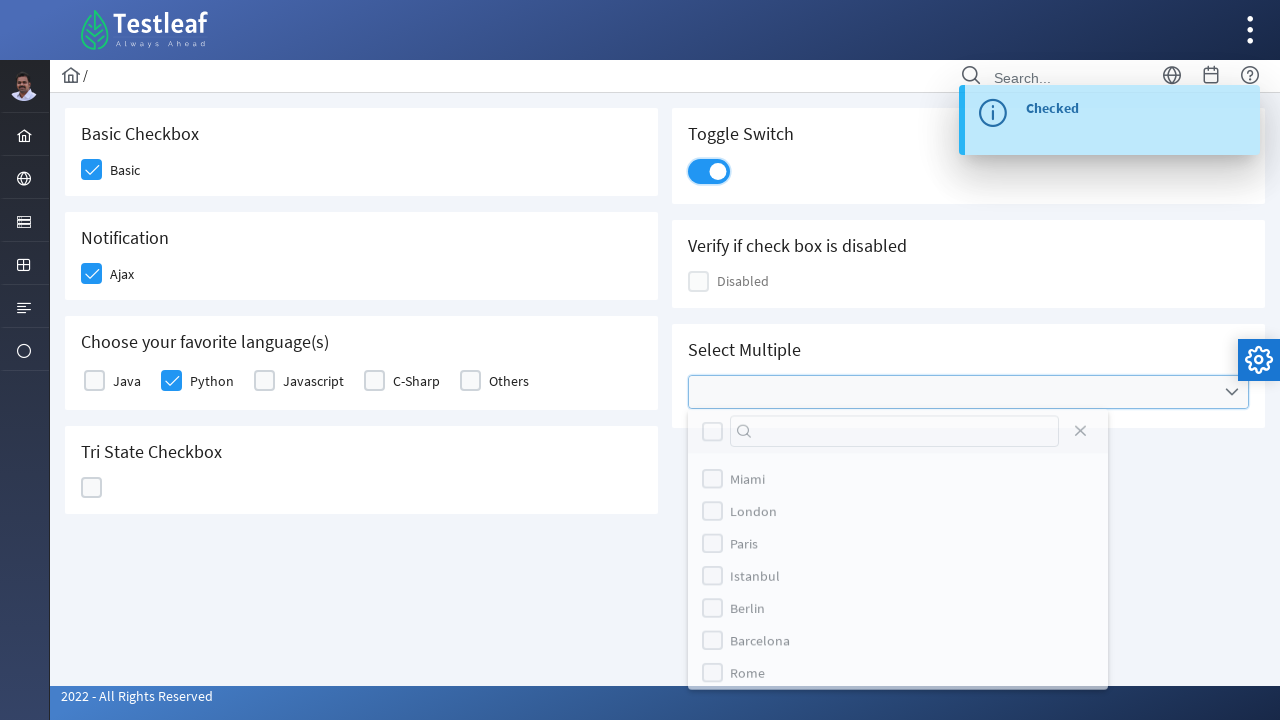

Selected London option from dropdown at (754, 519) on (//label[text()='London'])[2]
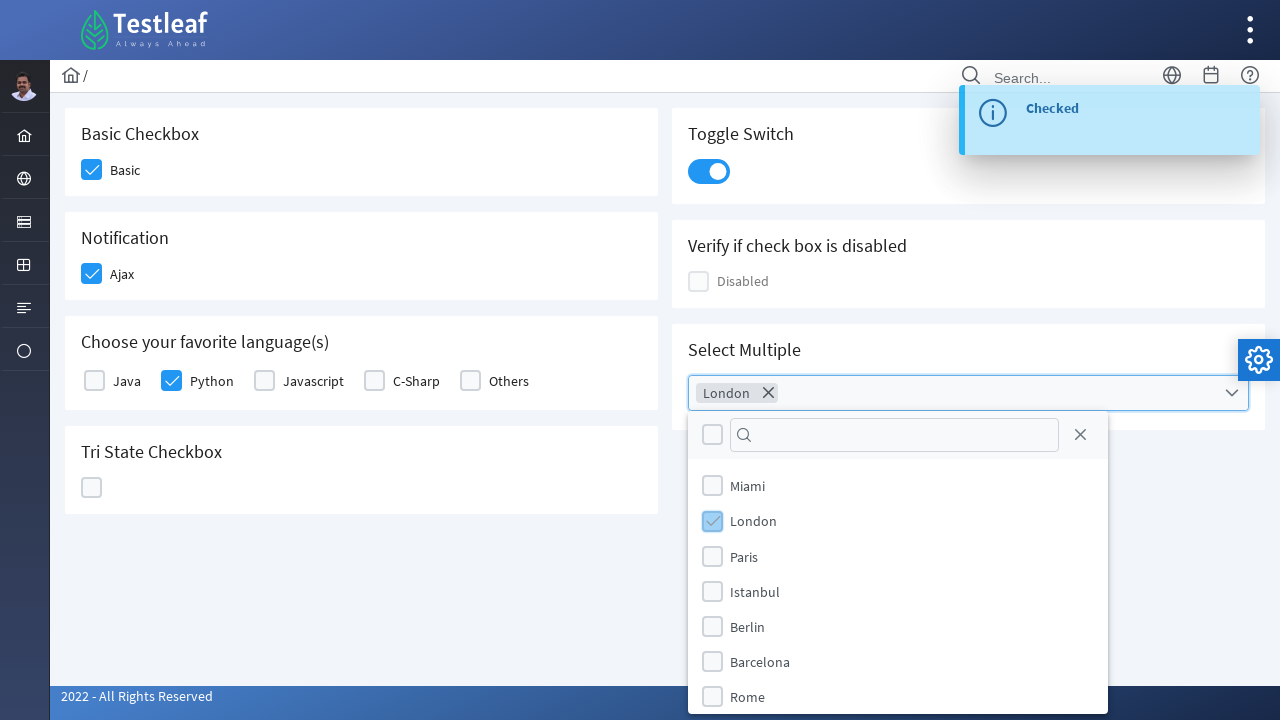

Selected Berlin option from dropdown at (748, 626) on (//label[text()='Berlin'])[2]
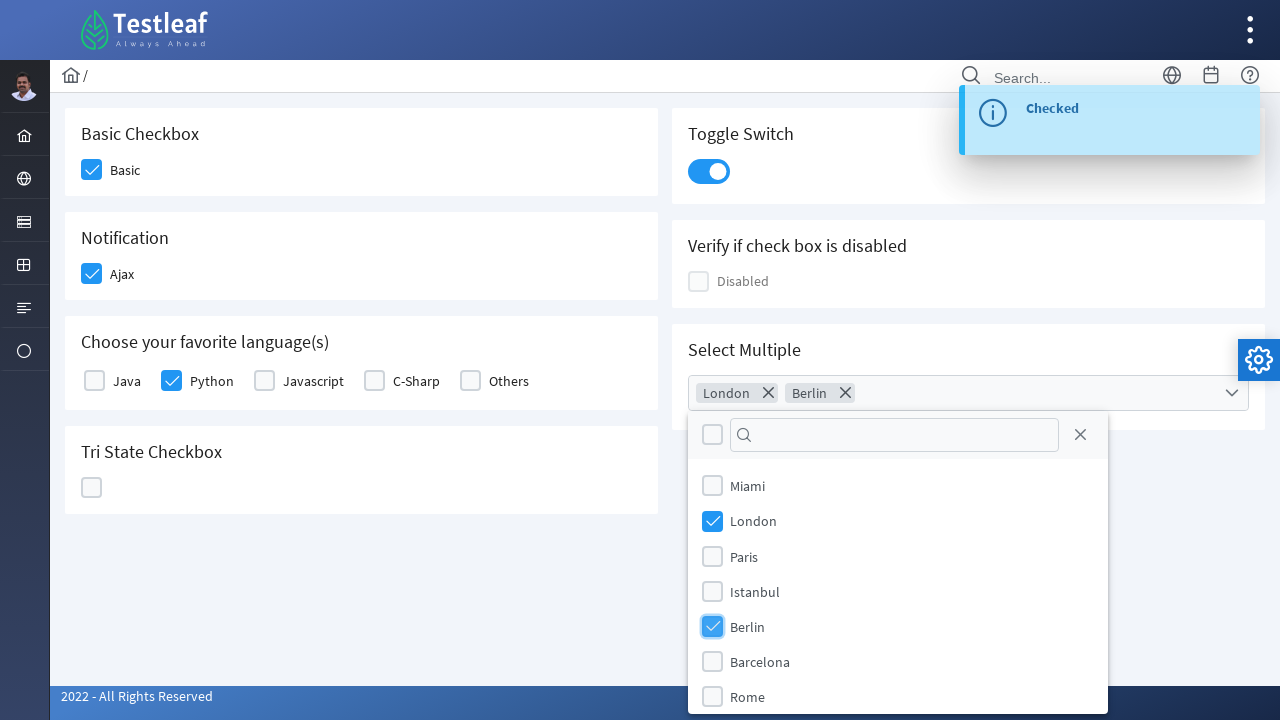

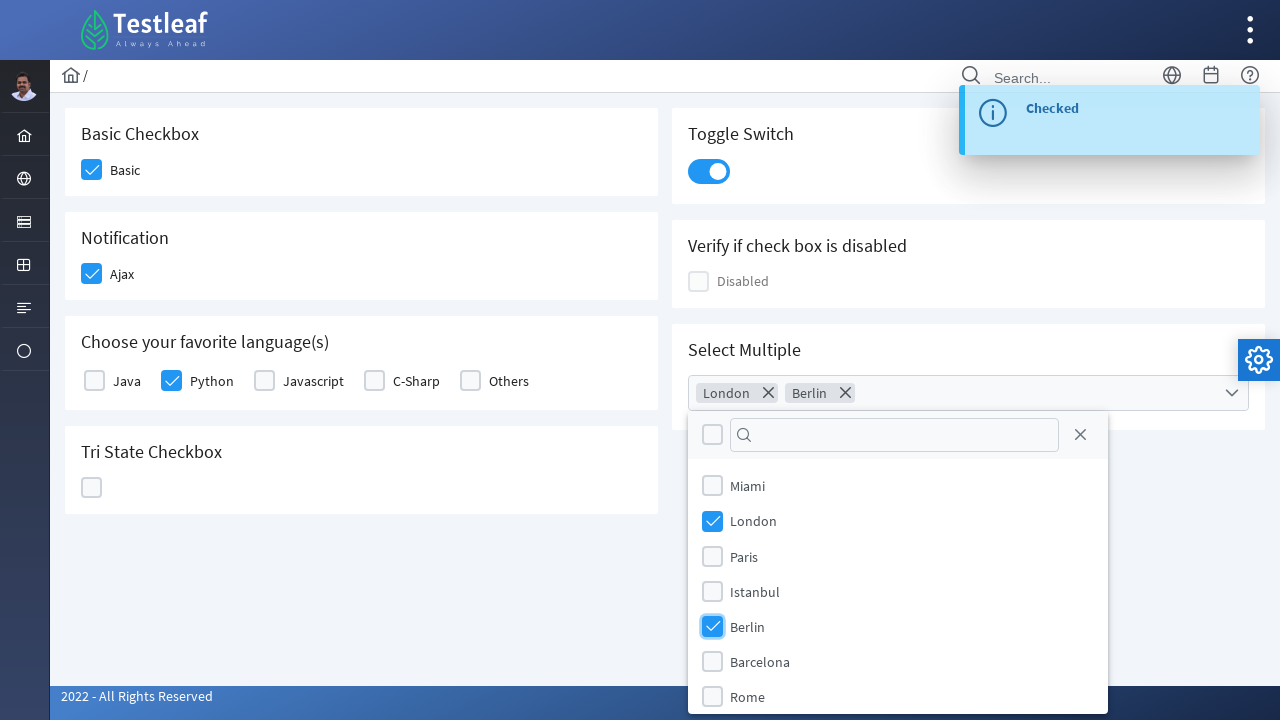